Tests file upload functionality on a registration demo page by clicking the choose file button to trigger the file input dialog

Starting URL: http://demo.automationtesting.in/Register.html

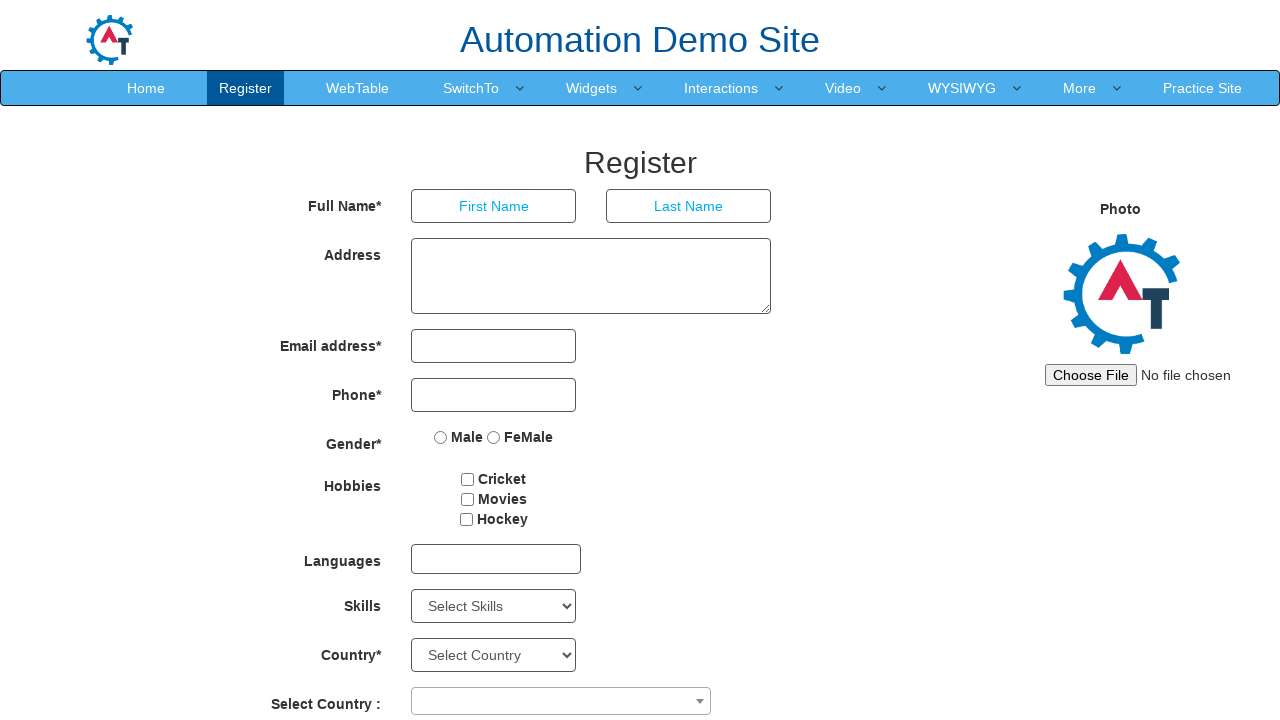

Clicked the choose file button with id 'imagesrc' to trigger file input dialog at (1144, 375) on xpath=//*[@id='imagesrc']
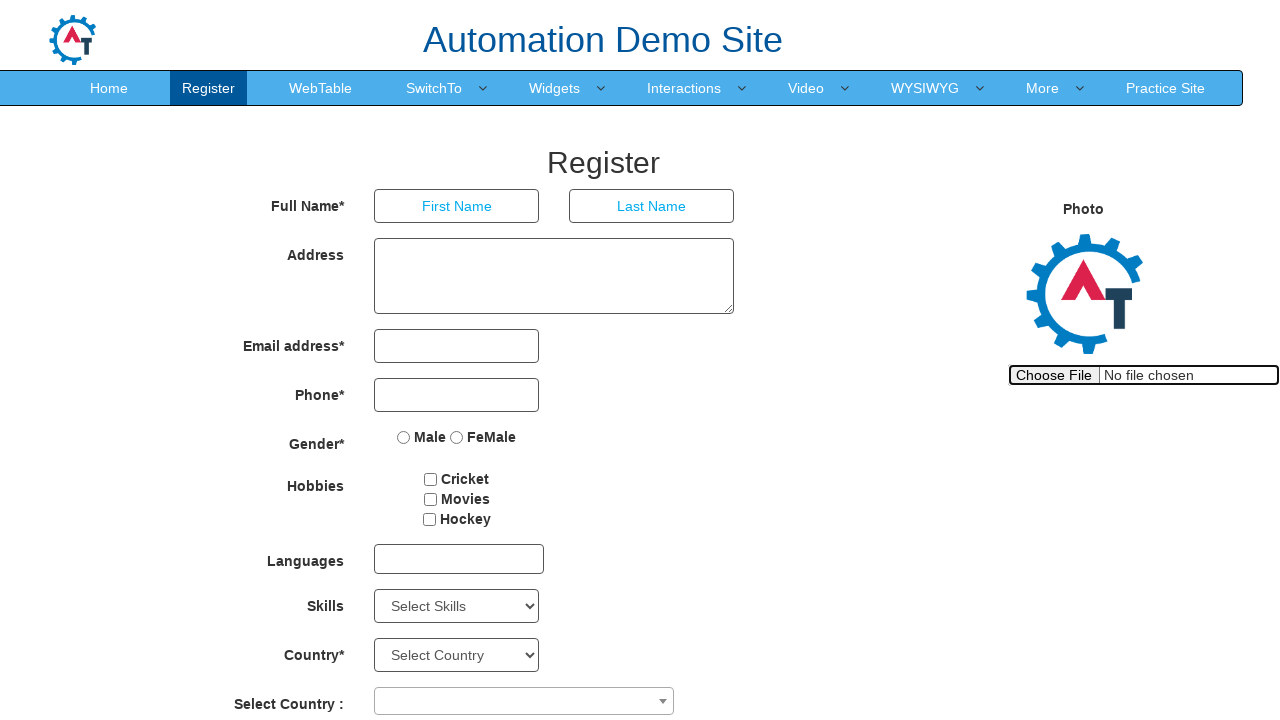

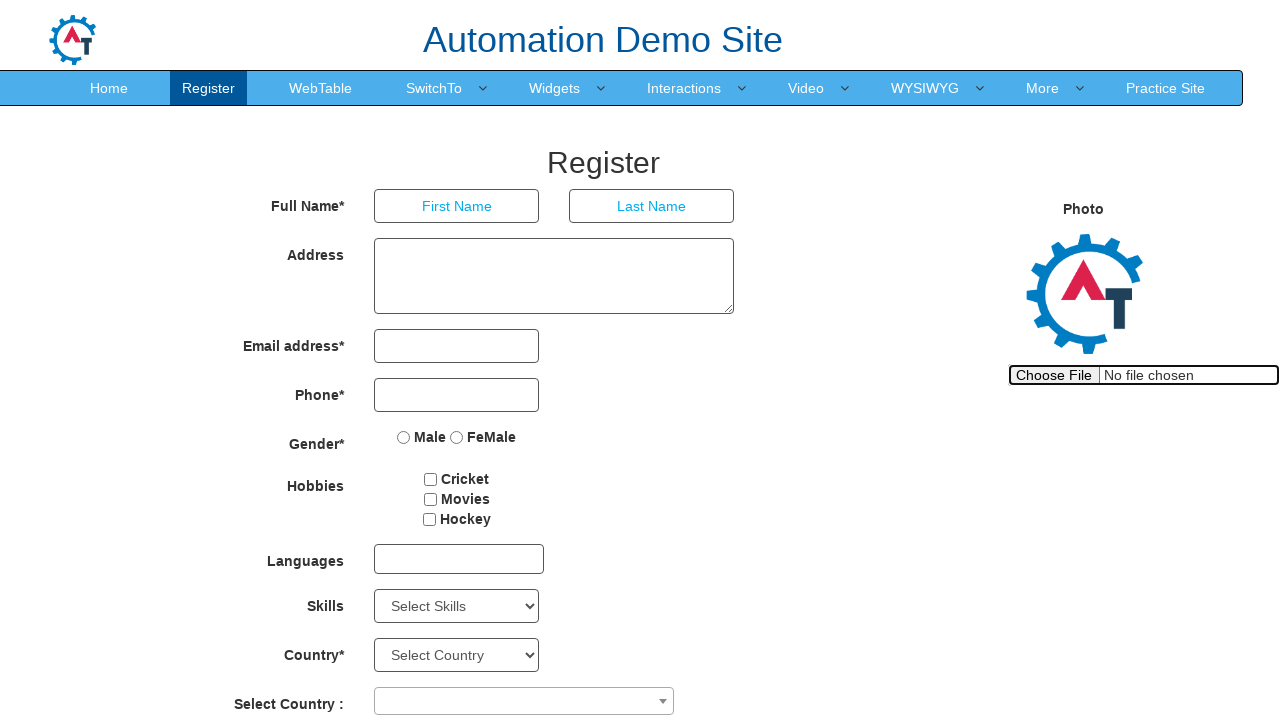